Tests editing a todo task by double-clicking on it, selecting all text, typing a new title, and verifying the task is updated while maintaining the count.

Starting URL: https://demo.playwright.dev/todomvc/#/

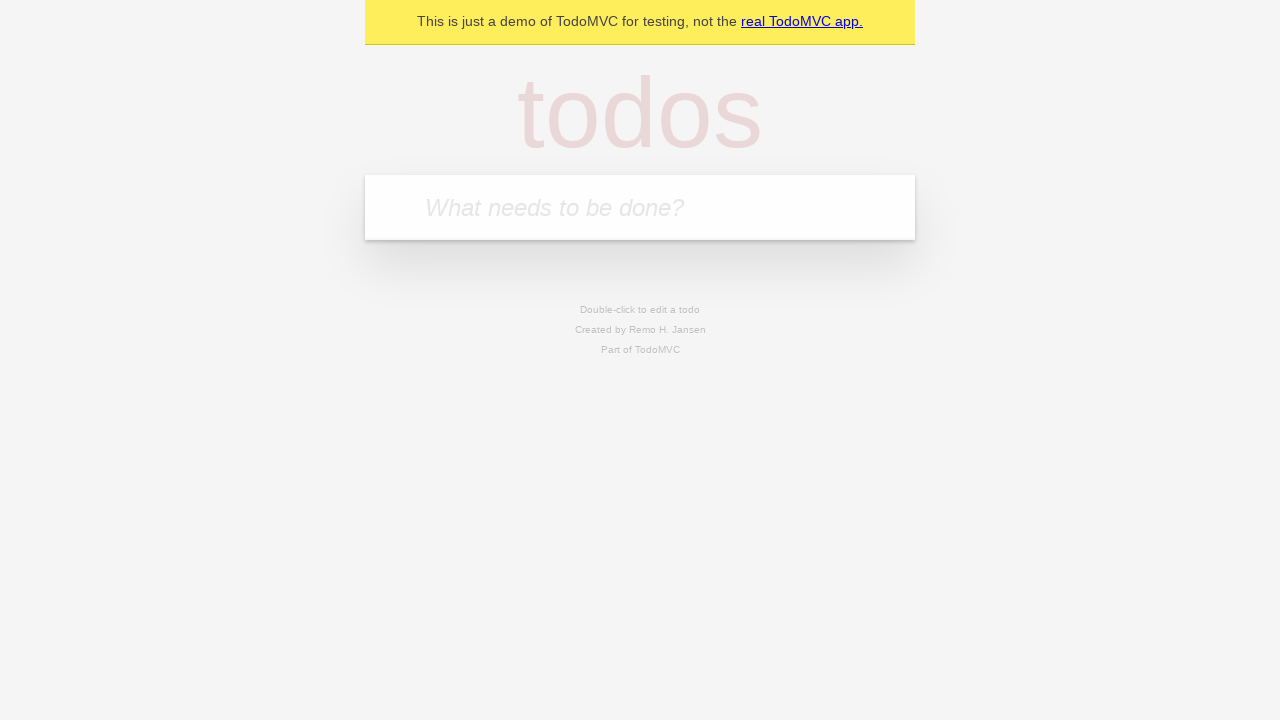

Typed 'First task' into new todo input field on .new-todo
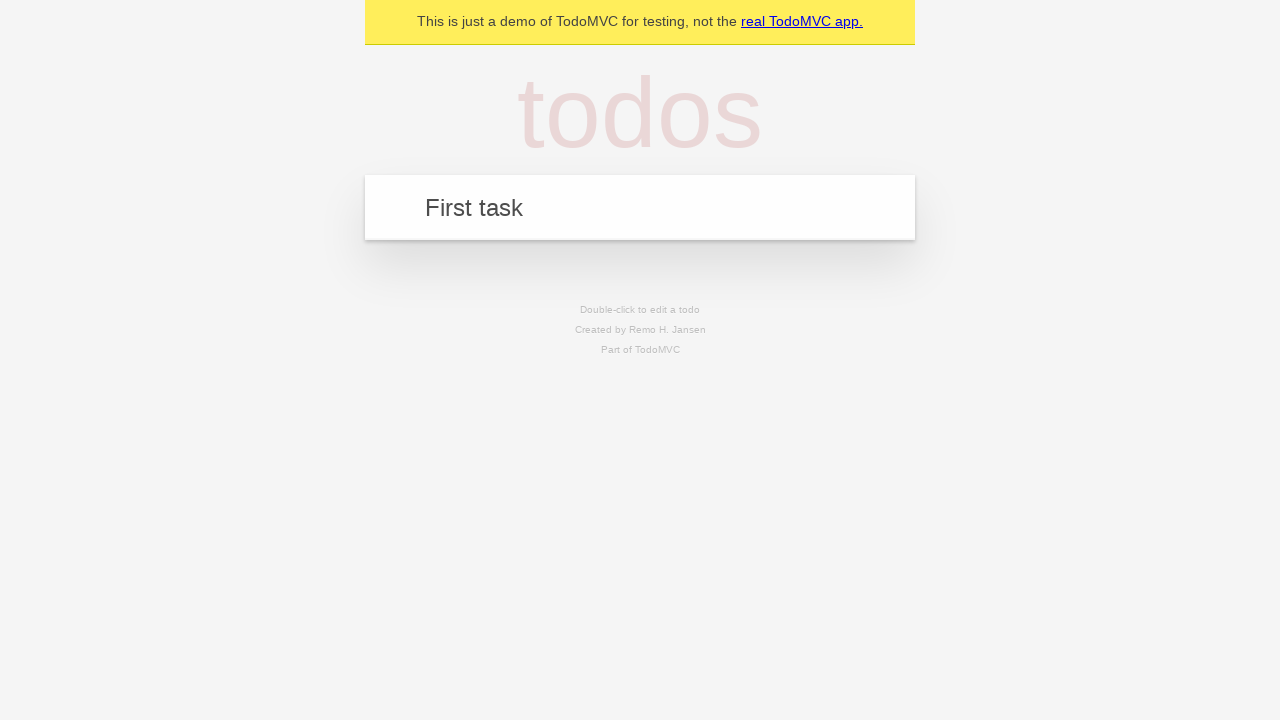

Pressed Enter to create the task
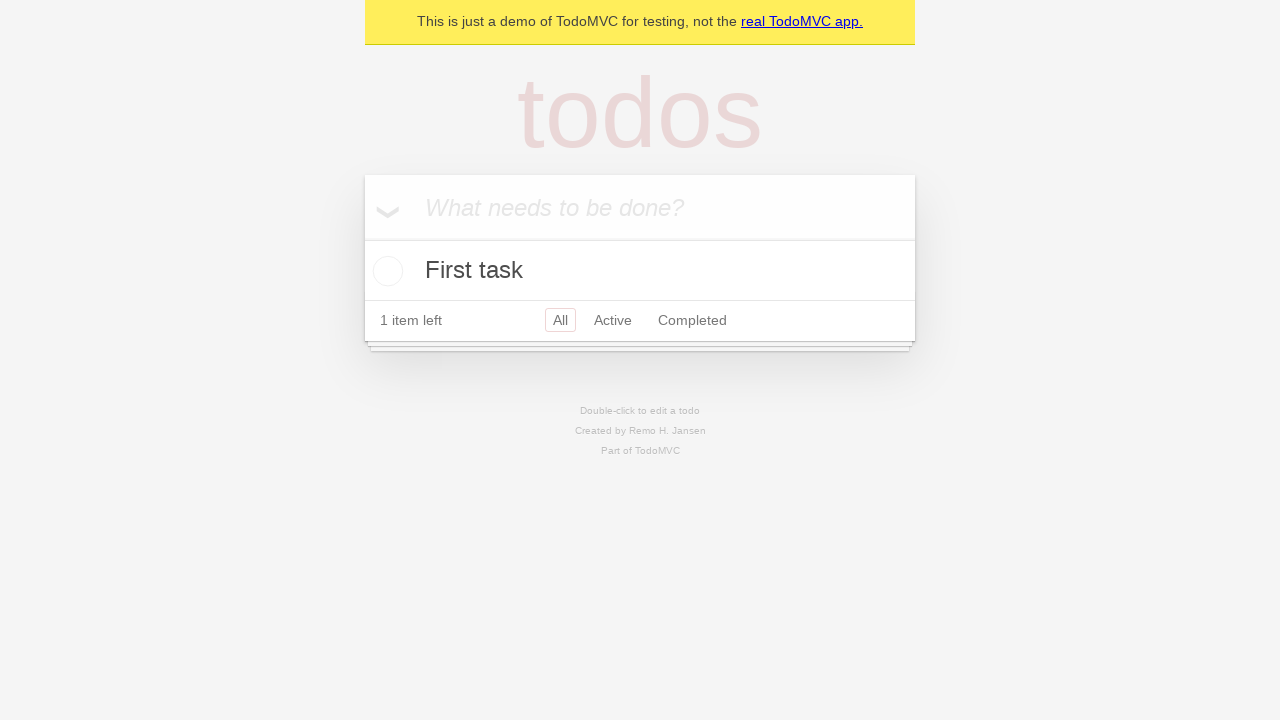

Task appeared in the todo list
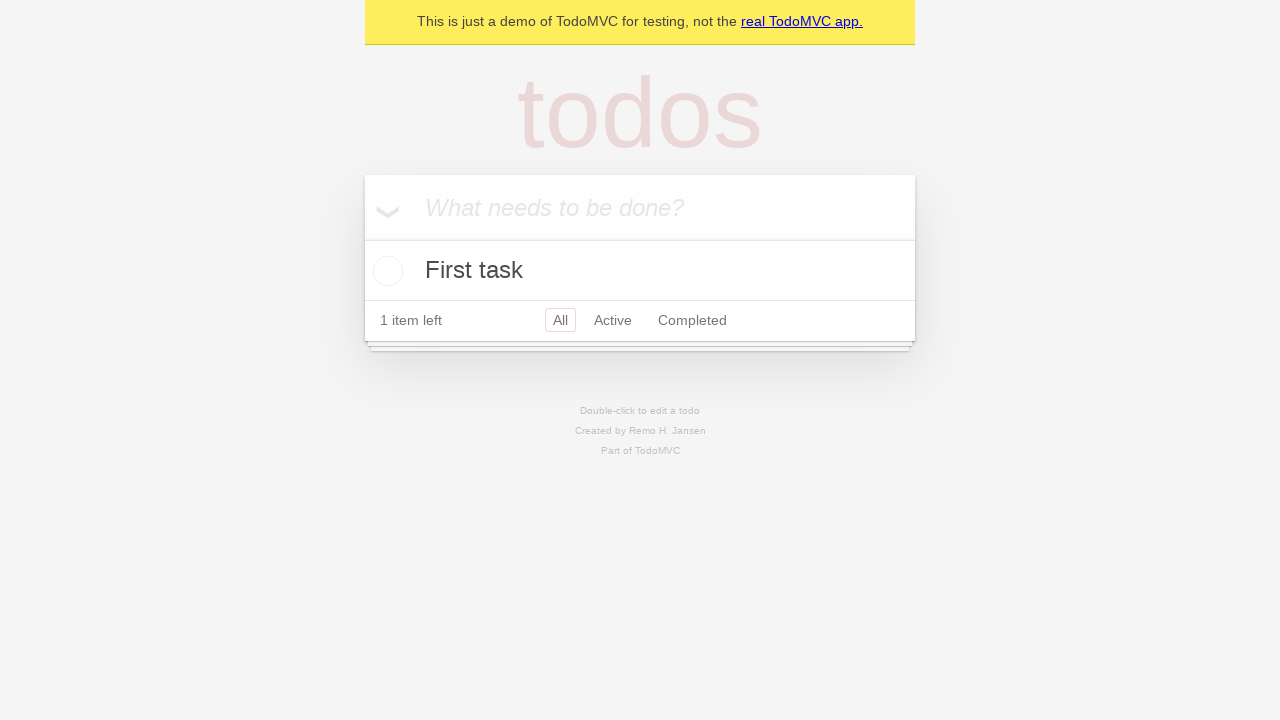

Double-clicked on task label to enter edit mode at (640, 271) on .todo-list li >> nth=0 >> label
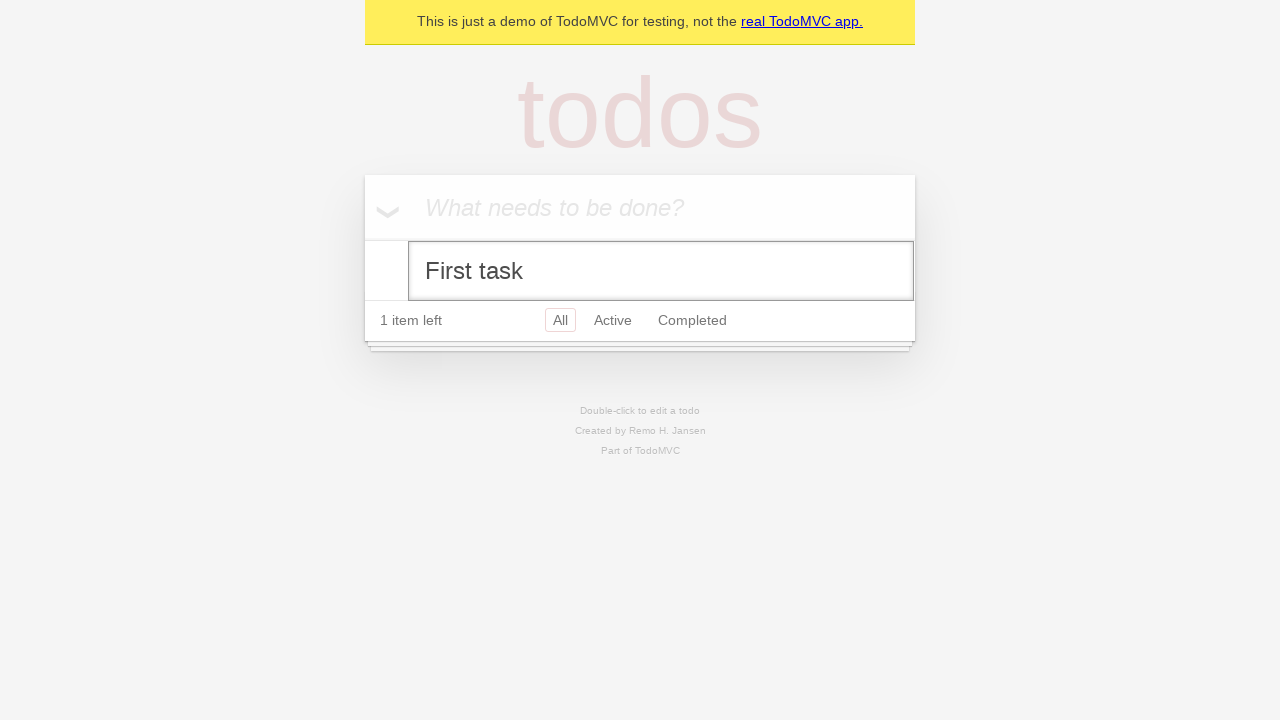

Selected all text in edit field using Meta+A on .todo-list li.editing .edit
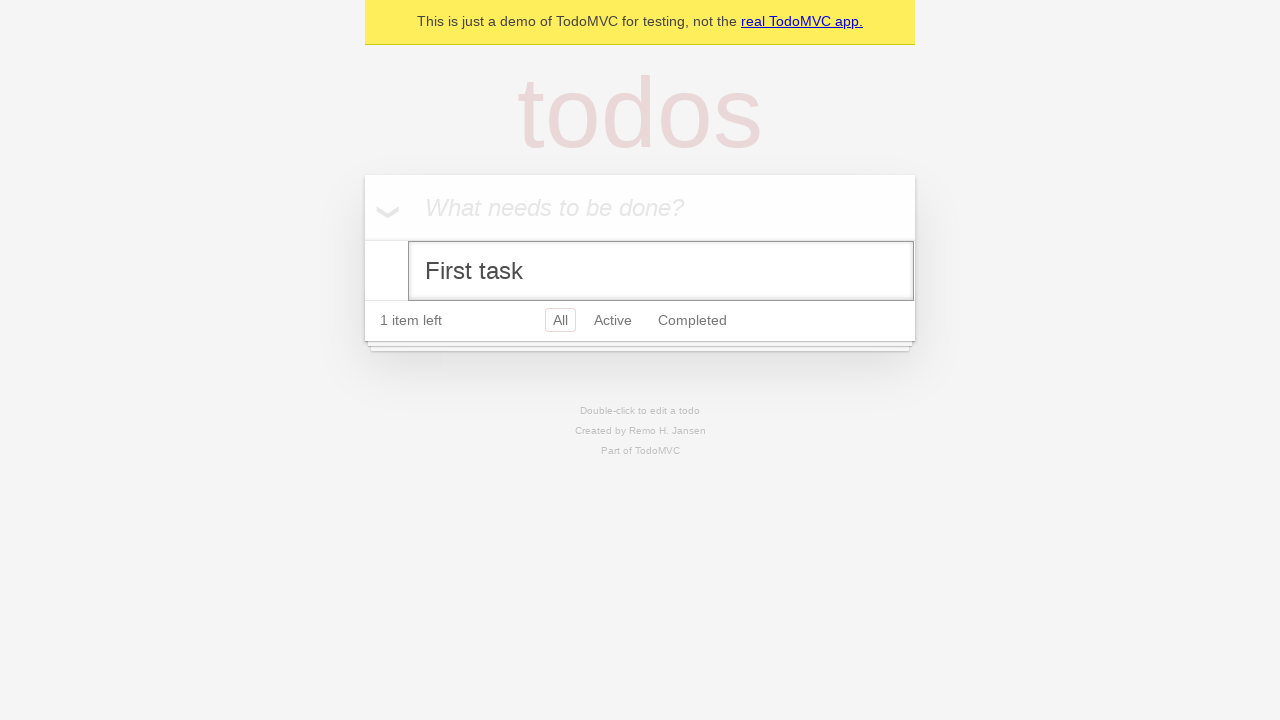

Typed 'New task' to replace the selected text on .todo-list li.editing .edit
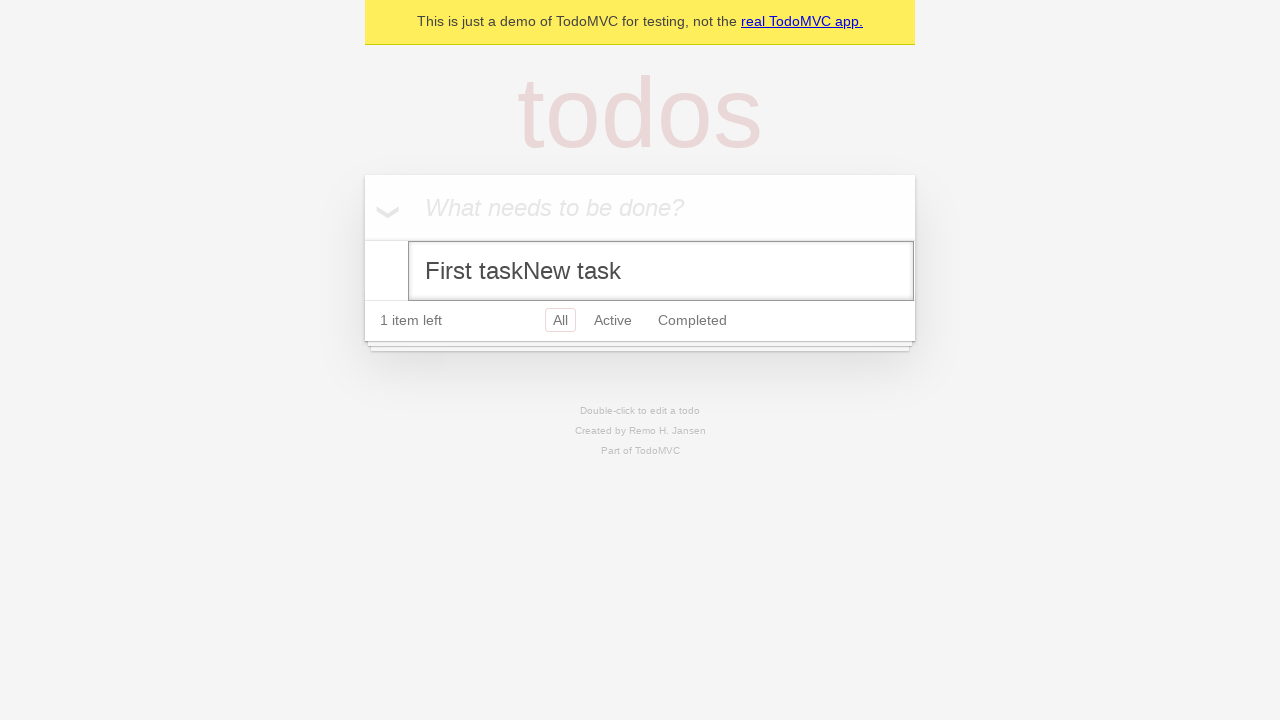

Pressed Enter to confirm the task edit on .todo-list li.editing .edit
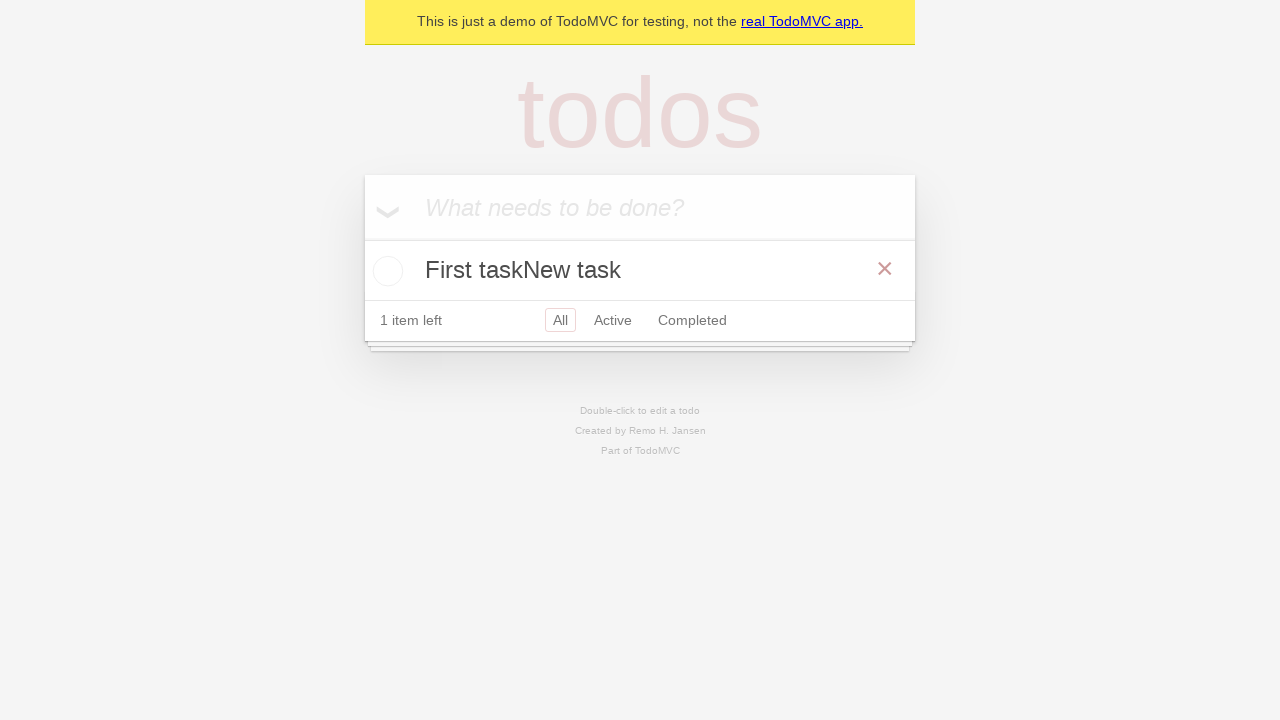

Verified that task was updated with 'New task' title
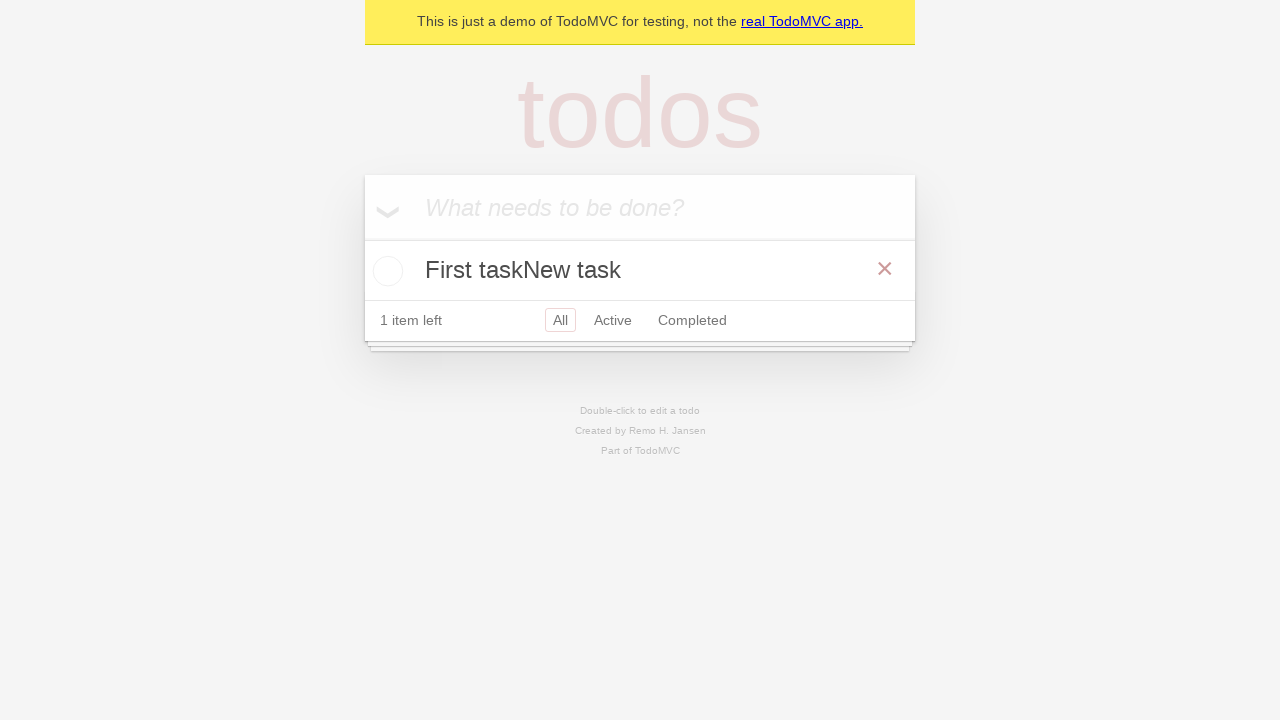

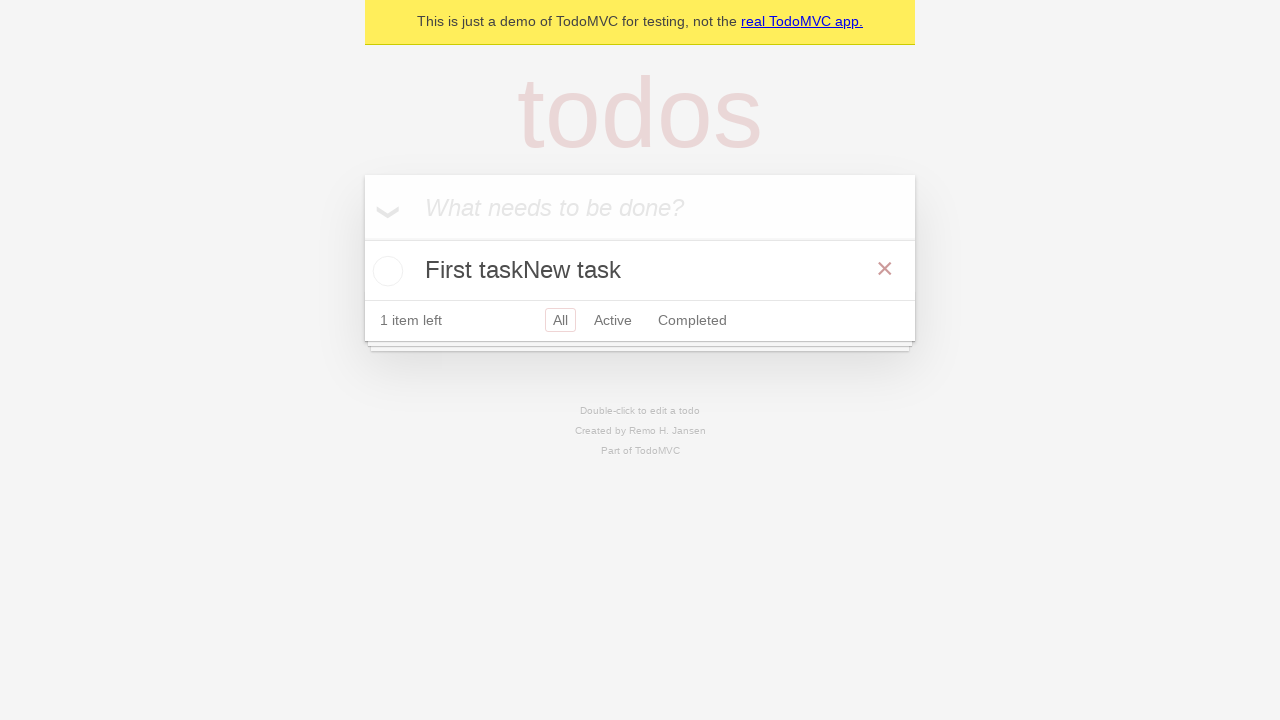